Navigates to Steam specials page, waits for content to load, and scrolls to the bottom of the page to load all content

Starting URL: https://store.steampowered.com/specials

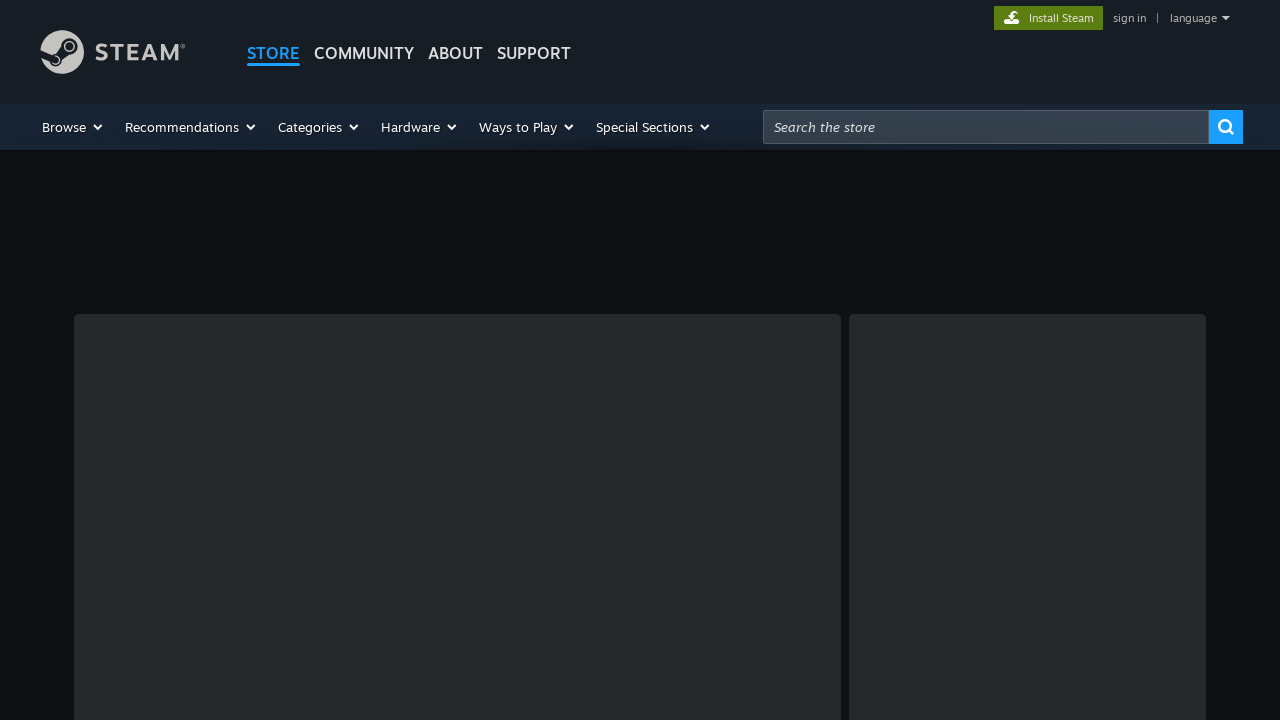

Waited for page to reach networkidle state
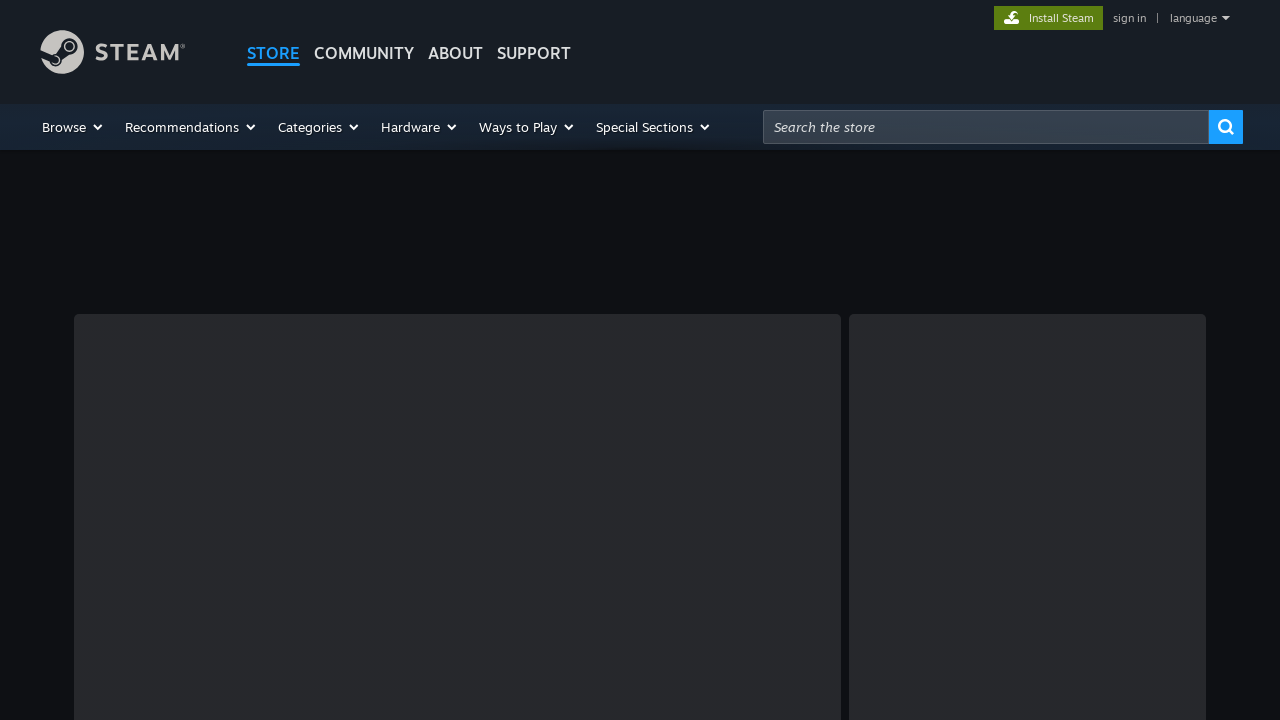

Scrolled to bottom of page to trigger lazy loading of content
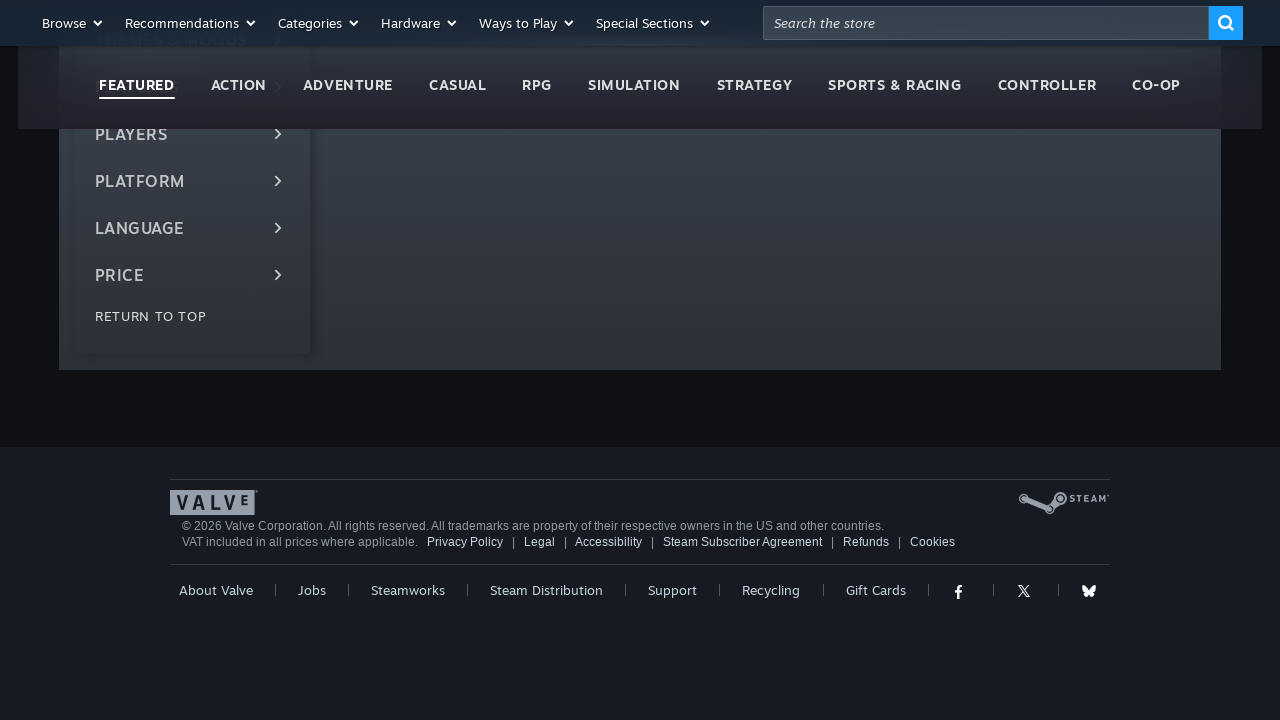

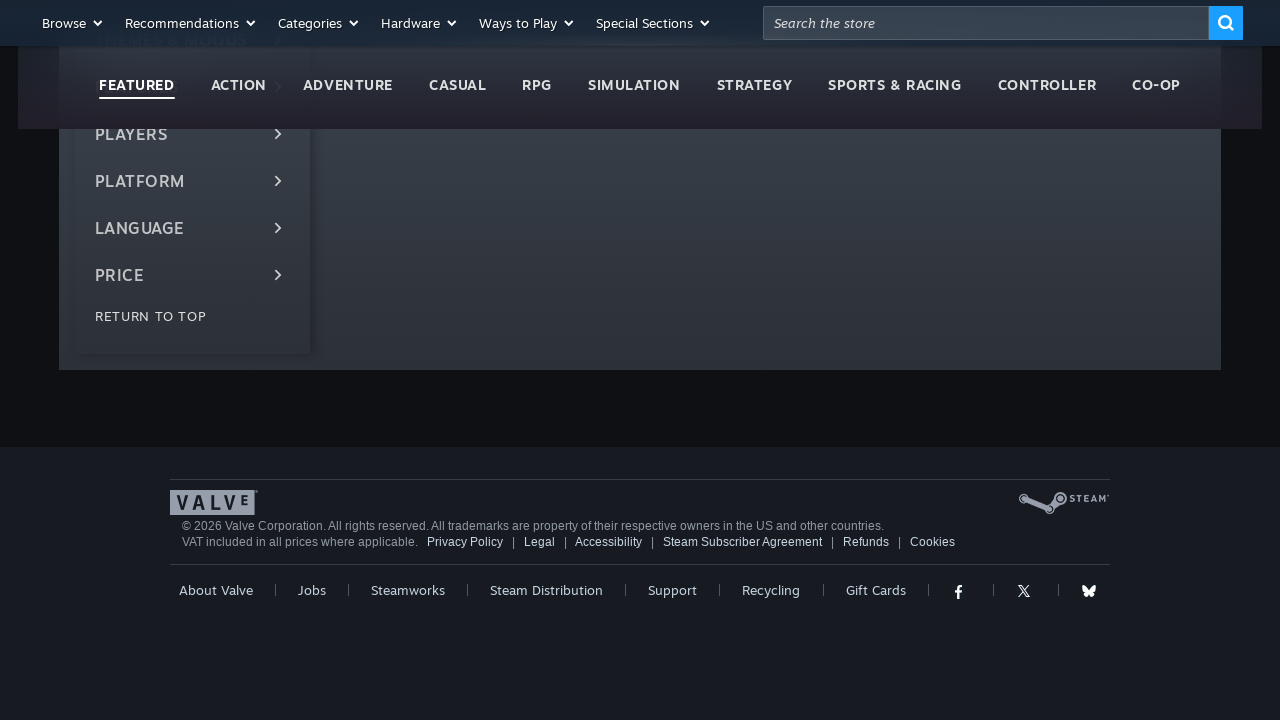